Tests JavaScript confirmation alert handling by triggering an alert and interacting with it

Starting URL: https://the-internet.herokuapp.com/javascript_alerts

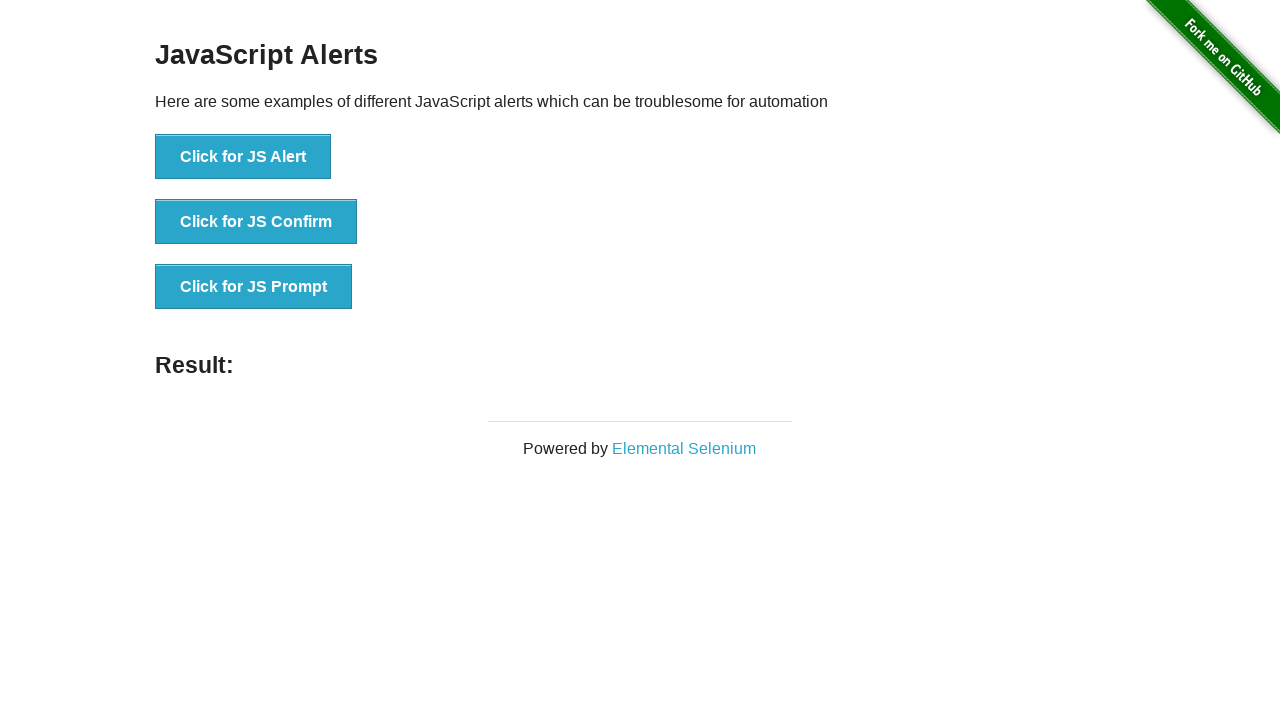

Clicked button to trigger confirmation alert at (256, 222) on xpath=//button[@onclick='jsConfirm()']
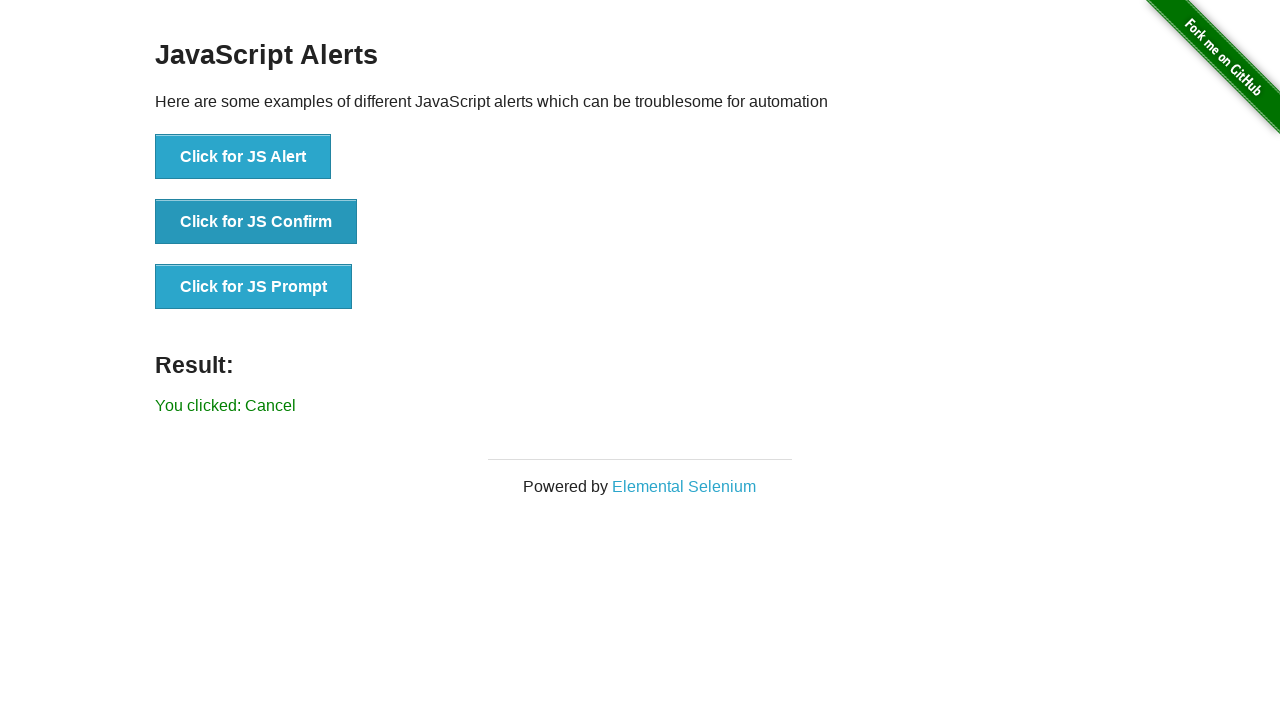

Clicked confirmation alert button and accepted the alert at (256, 222) on xpath=//button[@onclick='jsConfirm()']
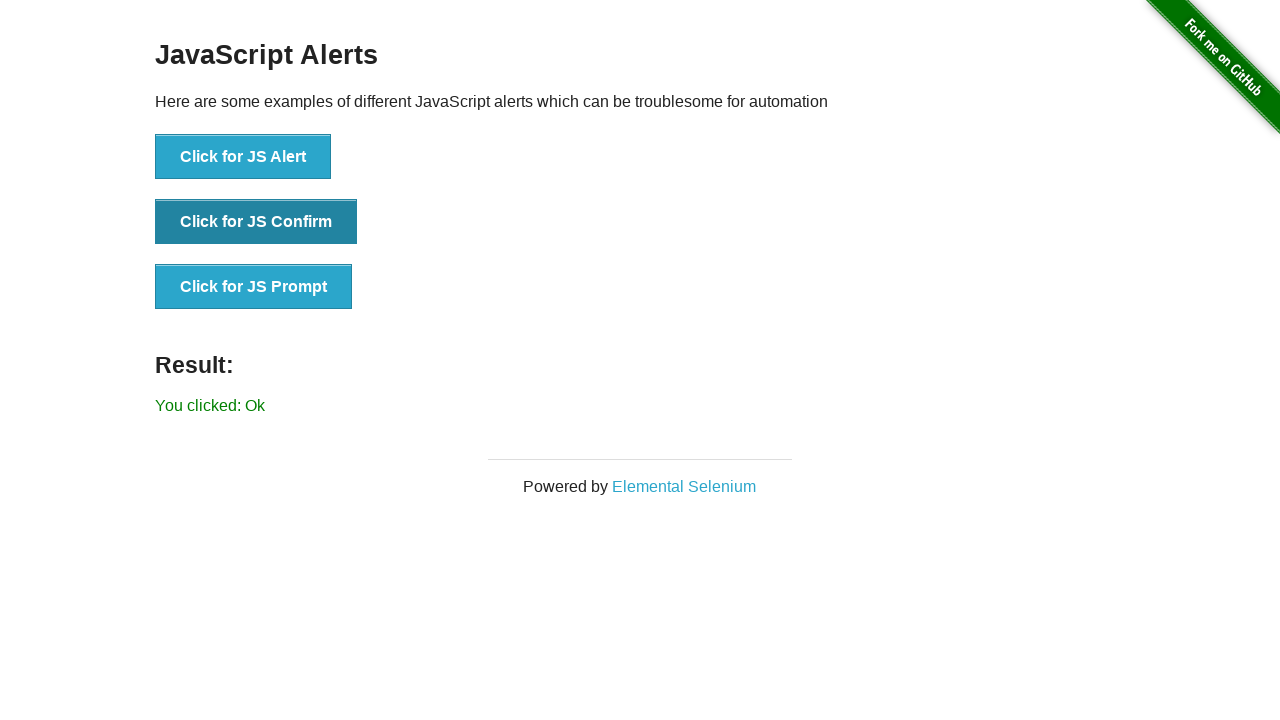

Clicked confirmation alert button and dismissed the alert at (256, 222) on xpath=//button[@onclick='jsConfirm()']
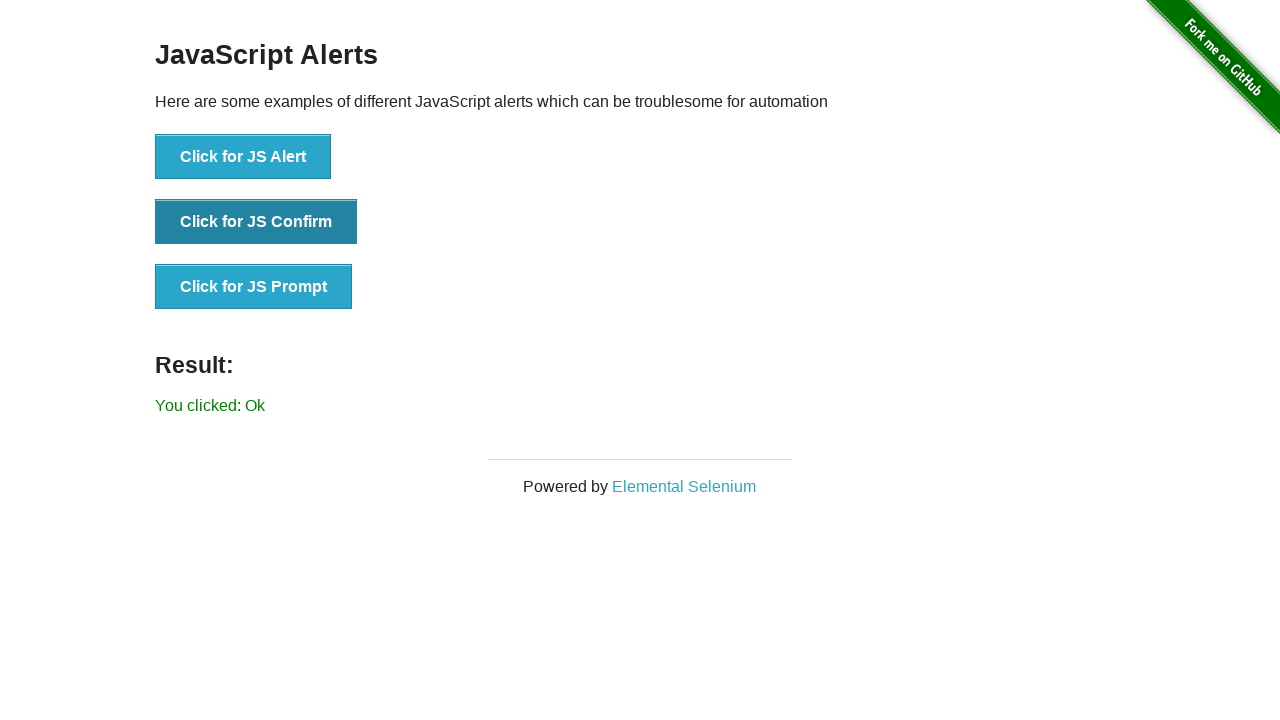

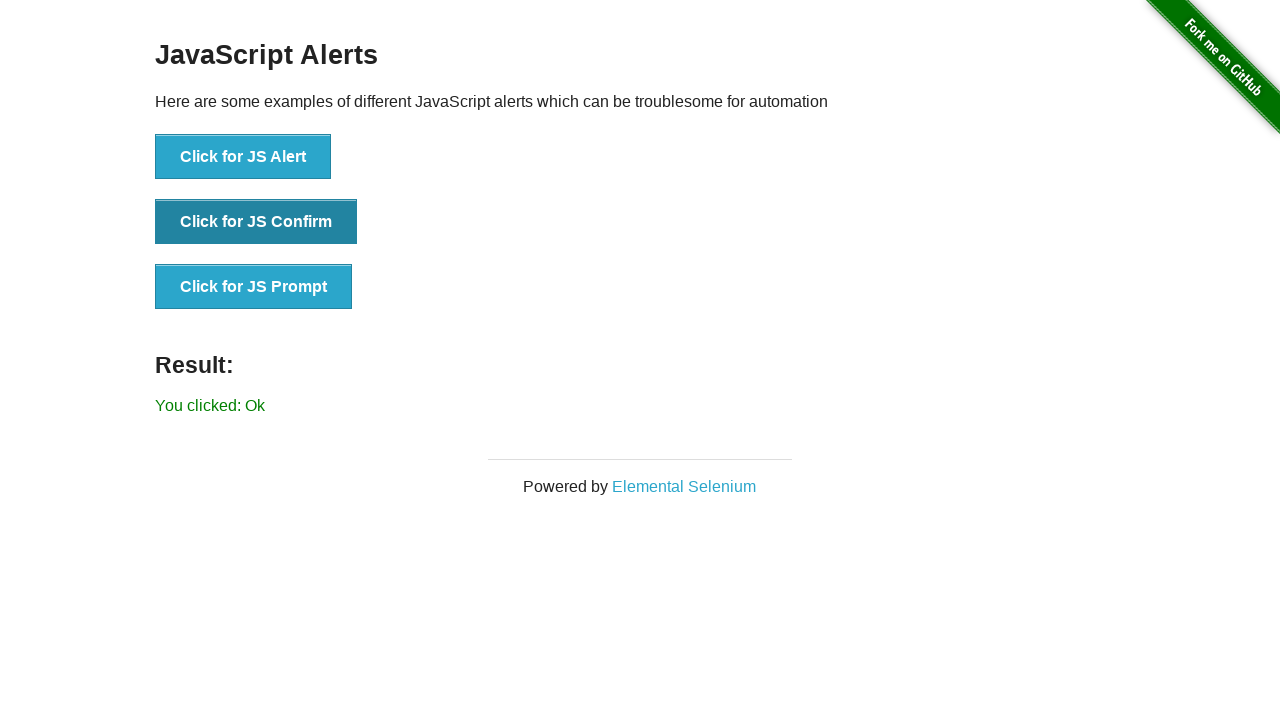